Navigates to a Stepik lesson page, fills in a textarea with an answer, and clicks the submit button to submit the response.

Starting URL: https://stepik.org/lesson/25969/step/12

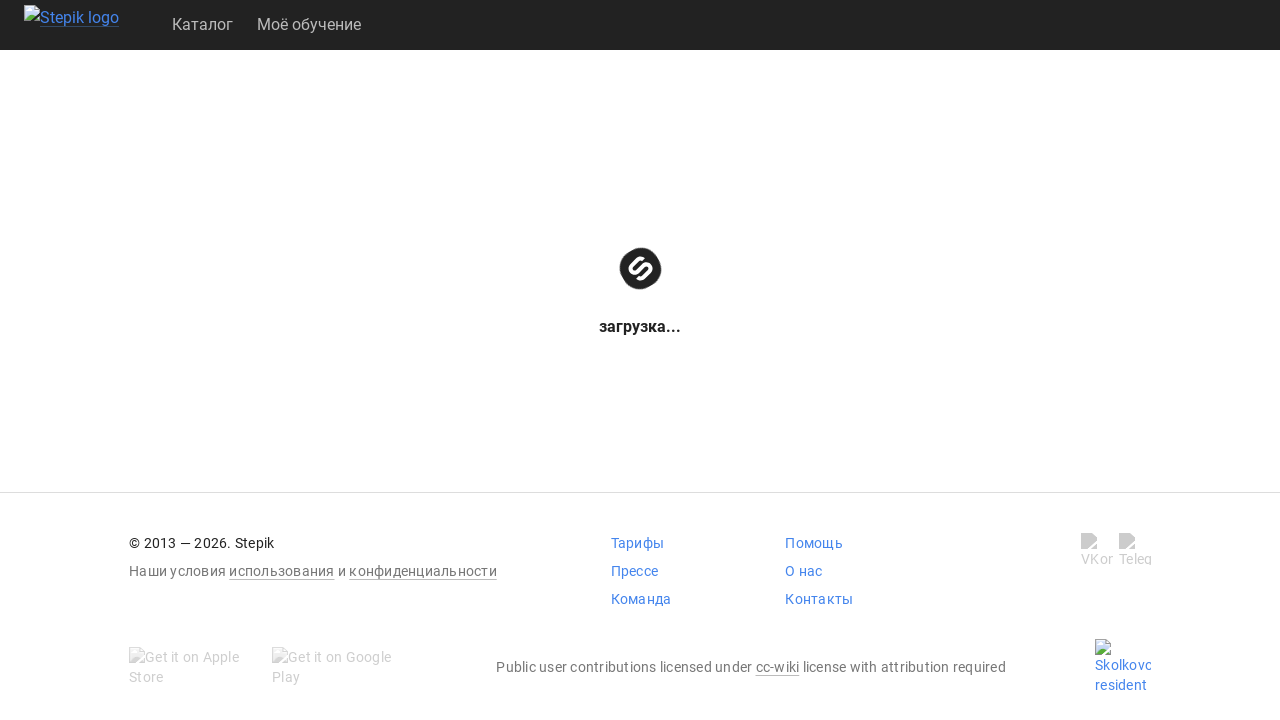

Waited for textarea to be available
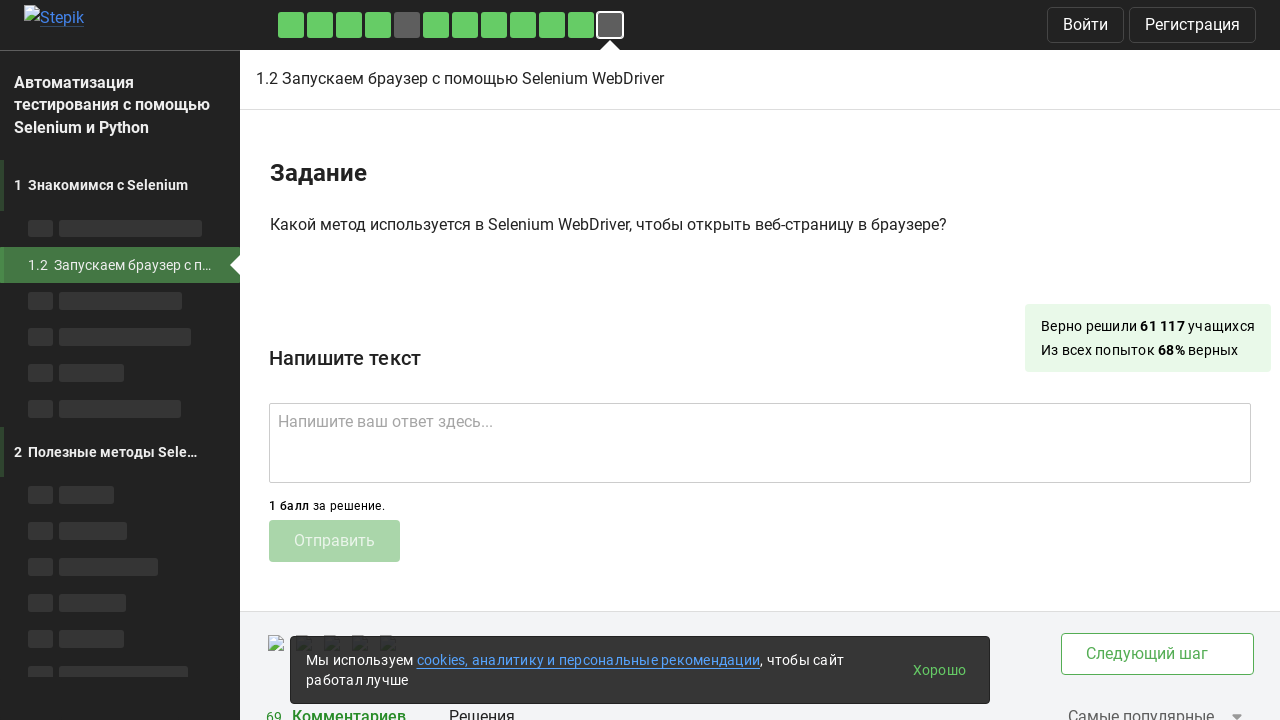

Filled textarea with answer 'get()' on .textarea
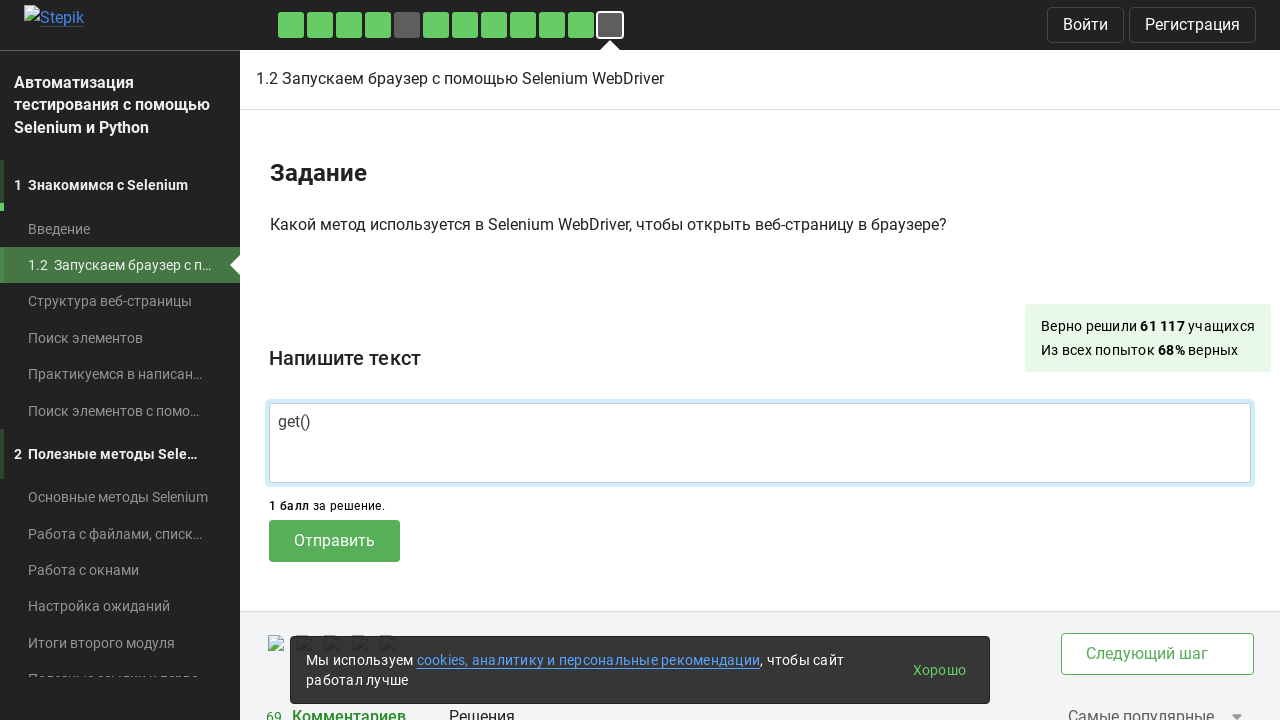

Clicked submit button to submit the response at (334, 541) on .submit-submission
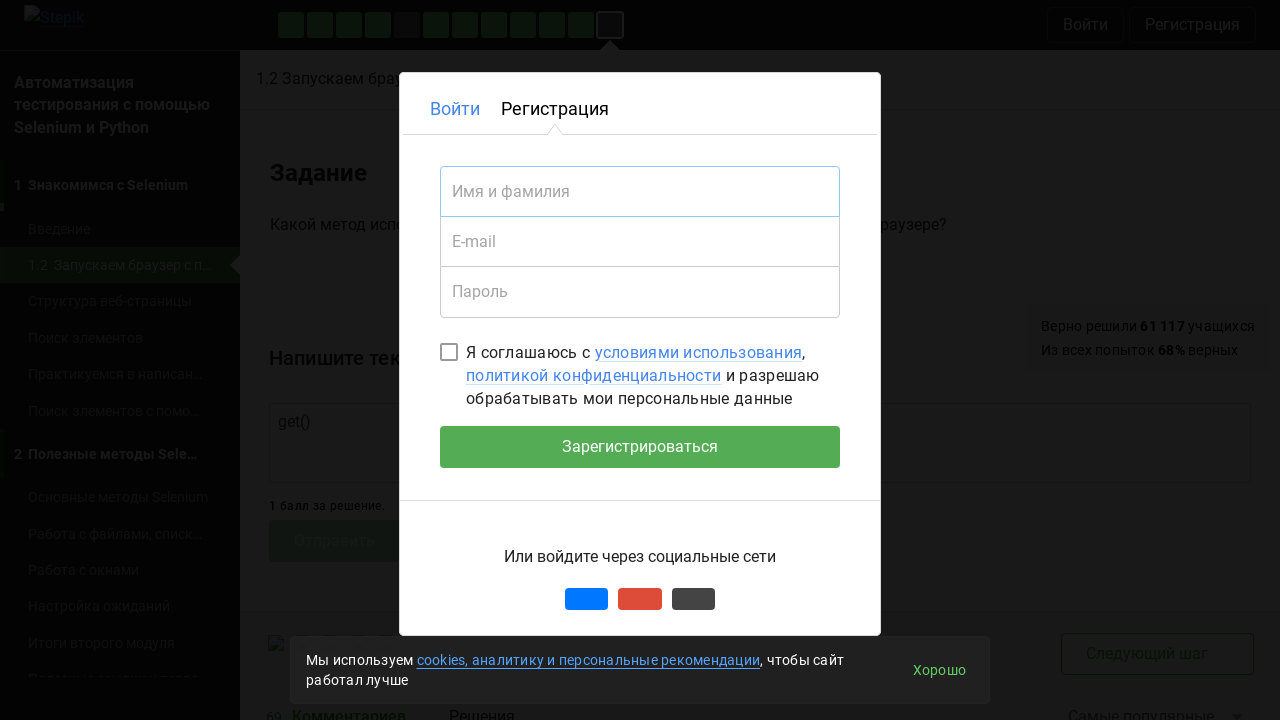

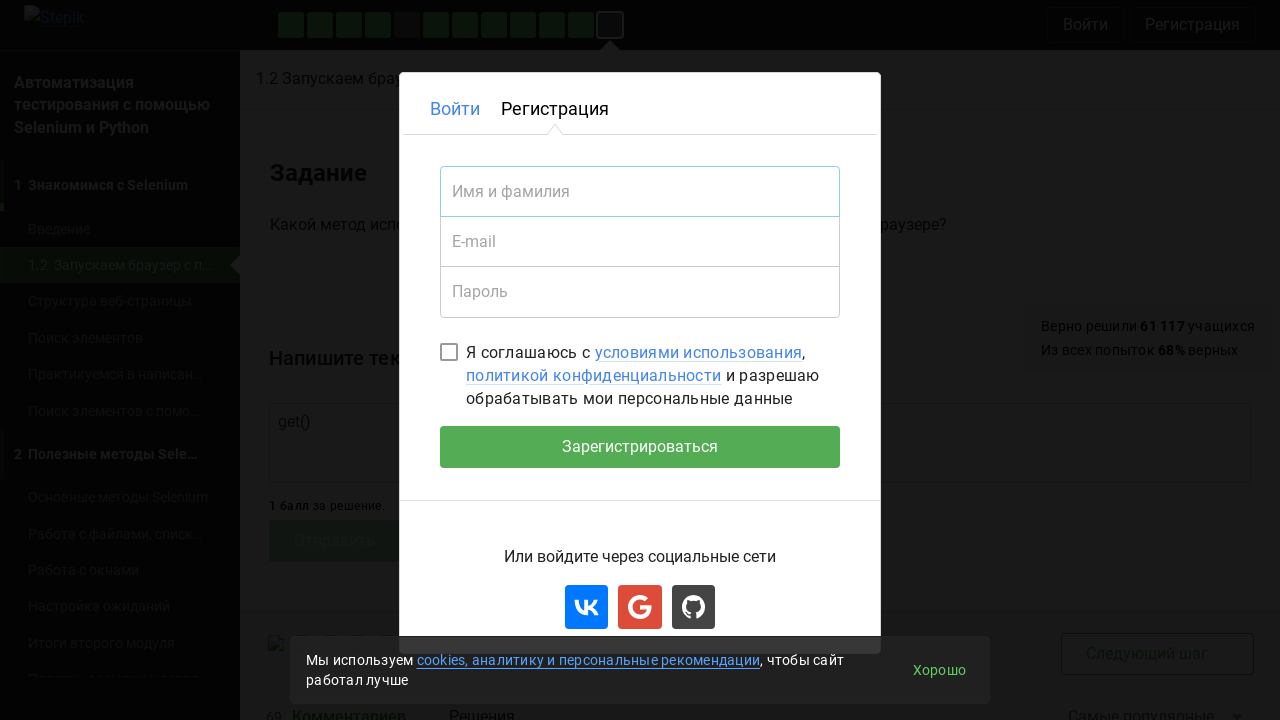